Tests that the submit button opacity changes to 1 when an email is entered into the input field on a library app.

Starting URL: https://library-app.firebaseapp.com

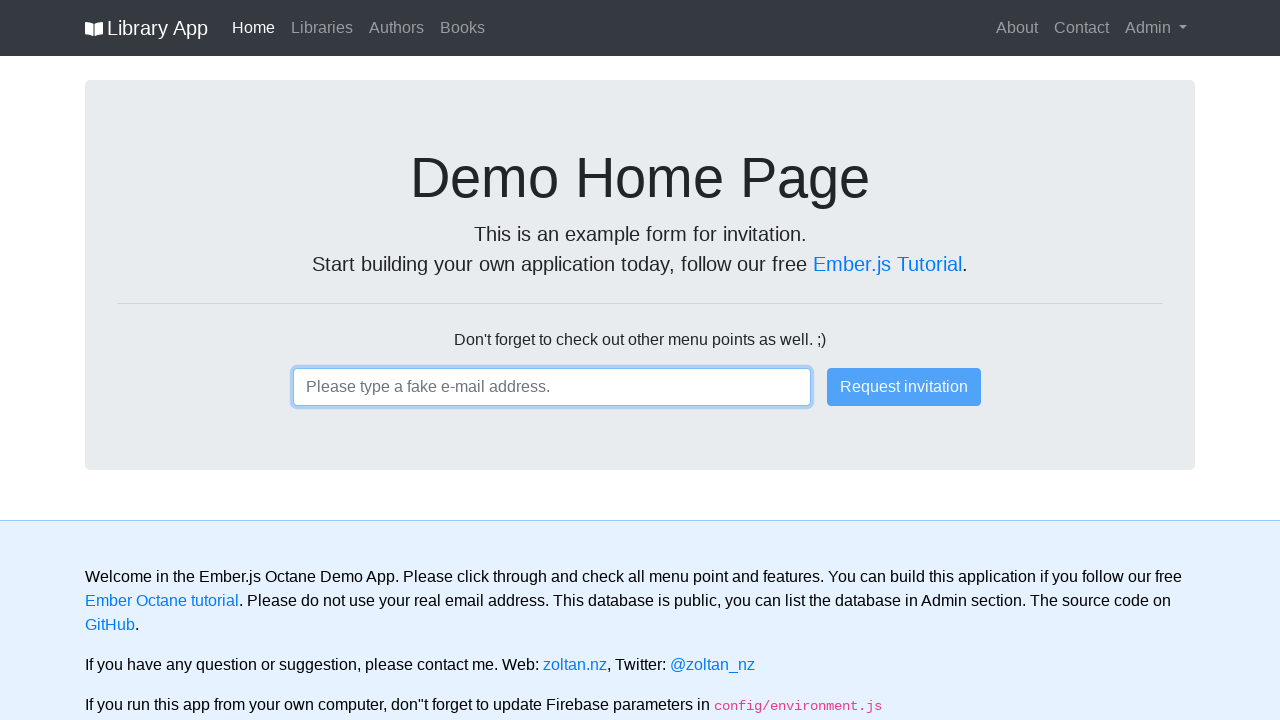

Filled email input field with 'user@fakeemail.com' on input
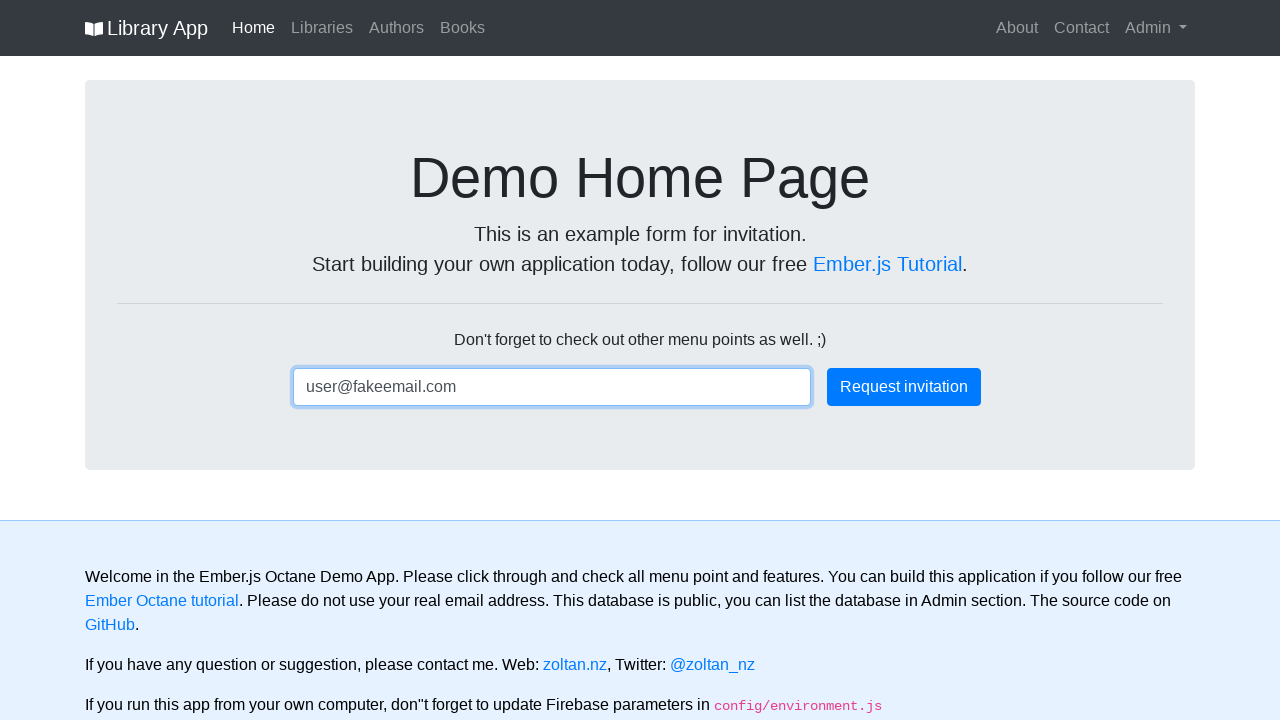

Submit button opacity changed to 1 after email input
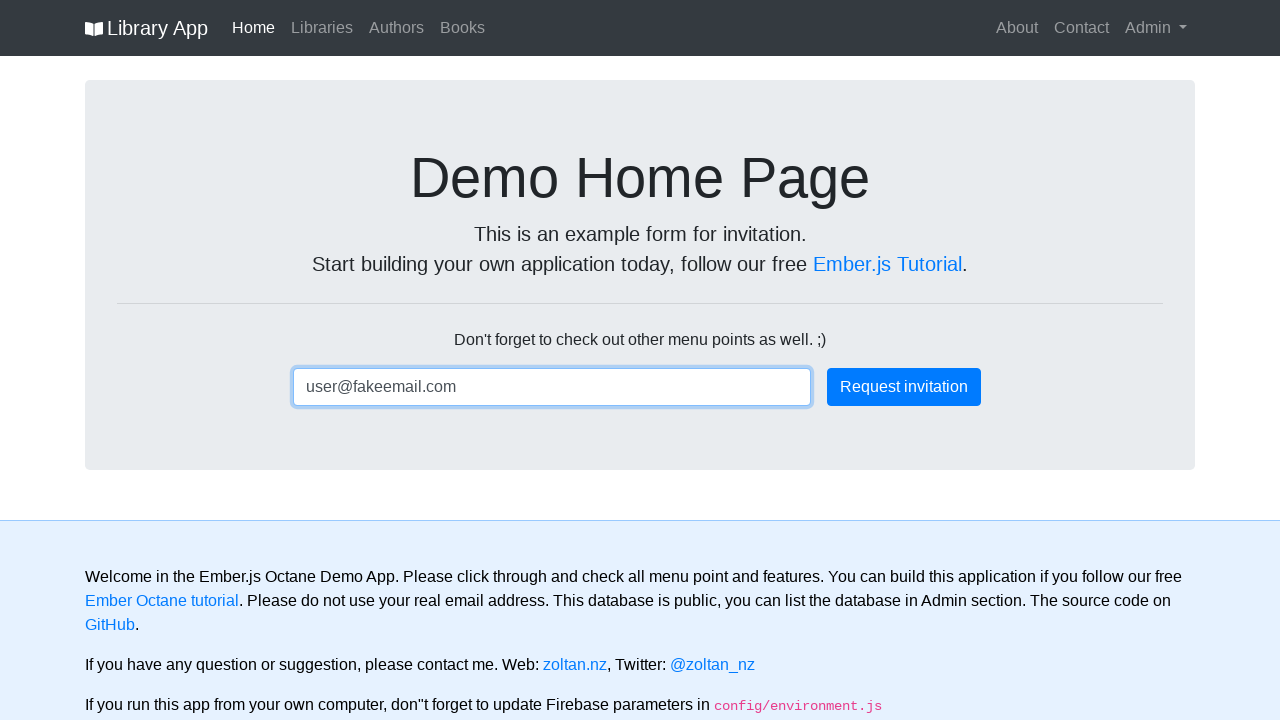

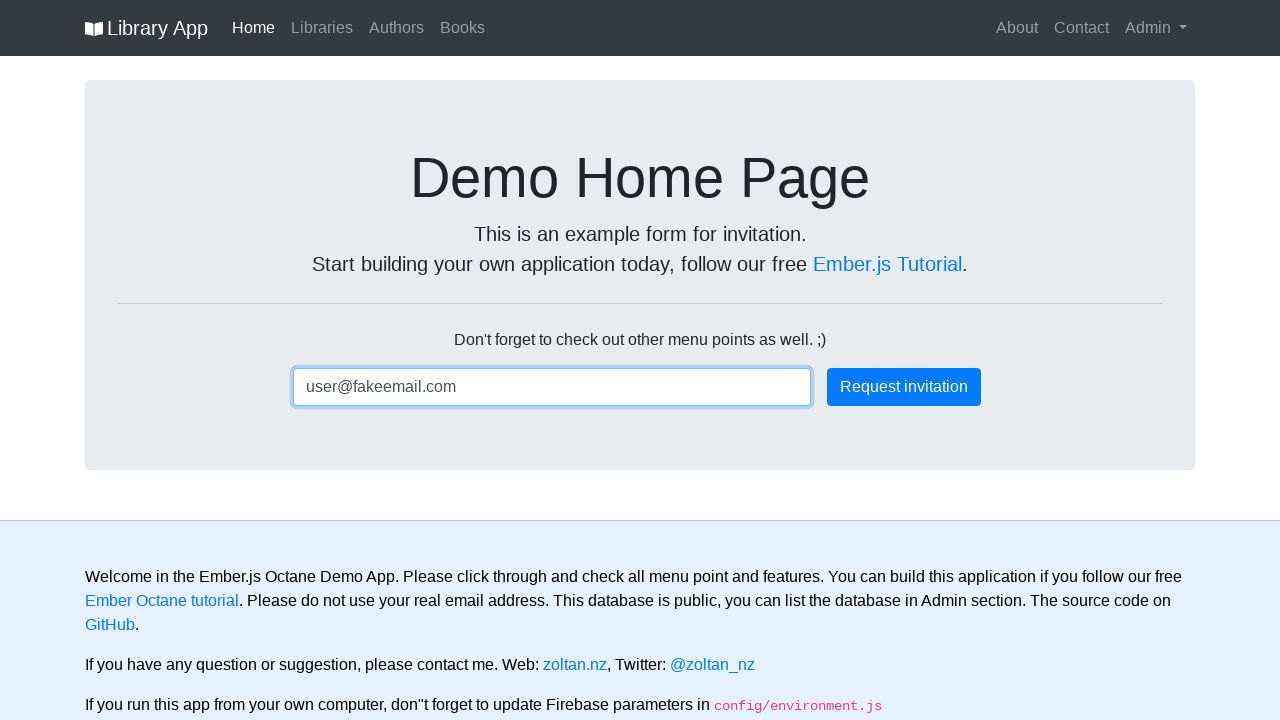